Tests jQuery UI menu interactions by switching to an iframe and clicking through nested menu items (Music > Jazz > Modern)

Starting URL: https://jqueryui.com/menu/

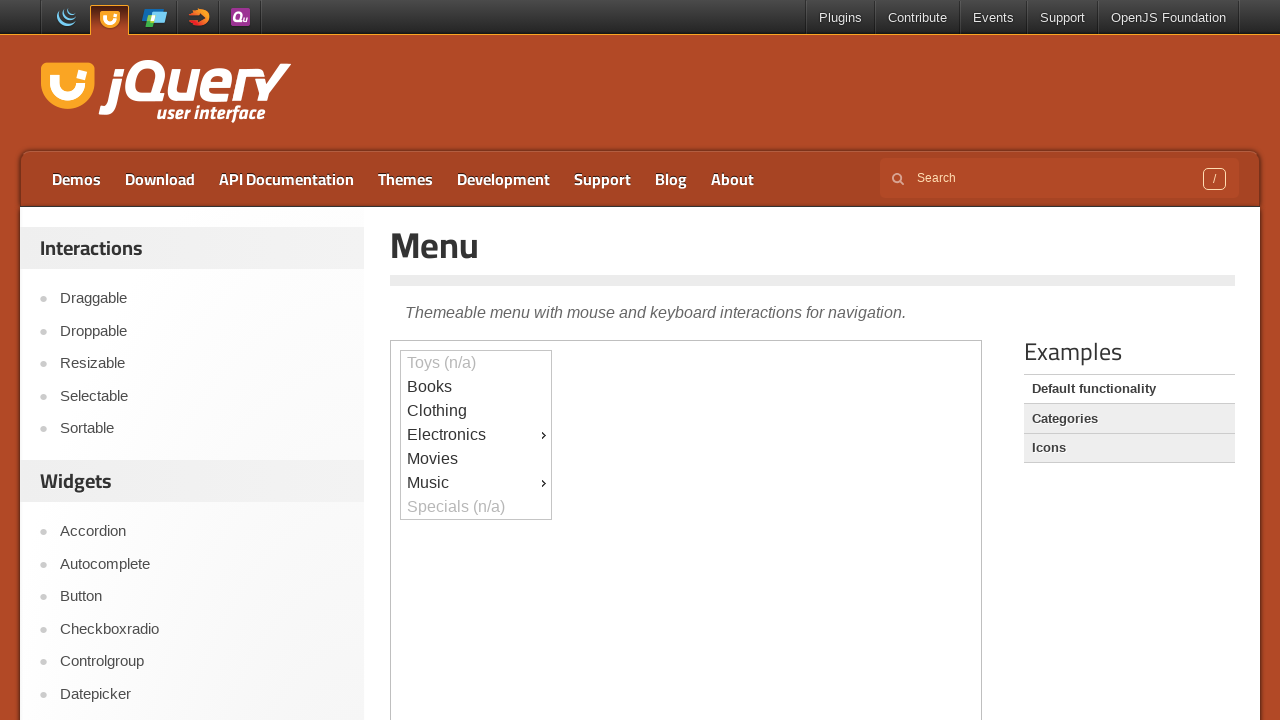

Located the demo iframe
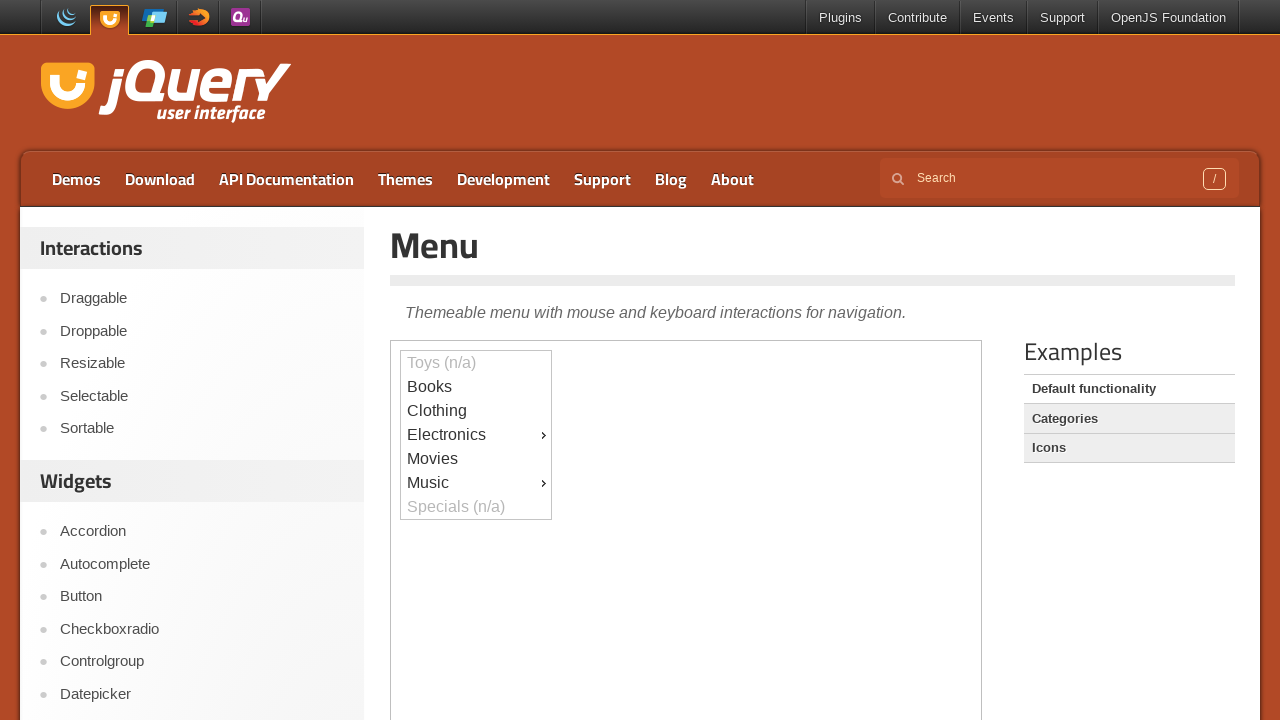

Clicked on Music menu item at (476, 483) on iframe >> nth=0 >> internal:control=enter-frame >> #ui-id-9
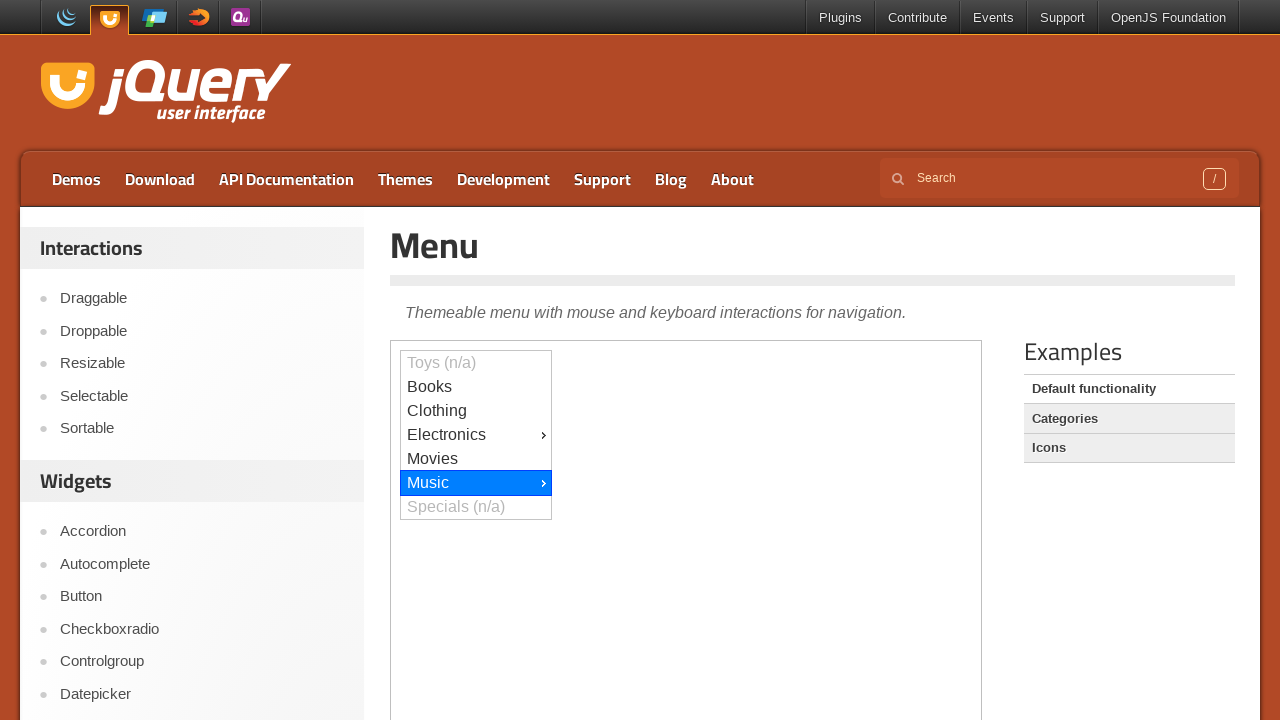

Waited 500ms for Music submenu to appear
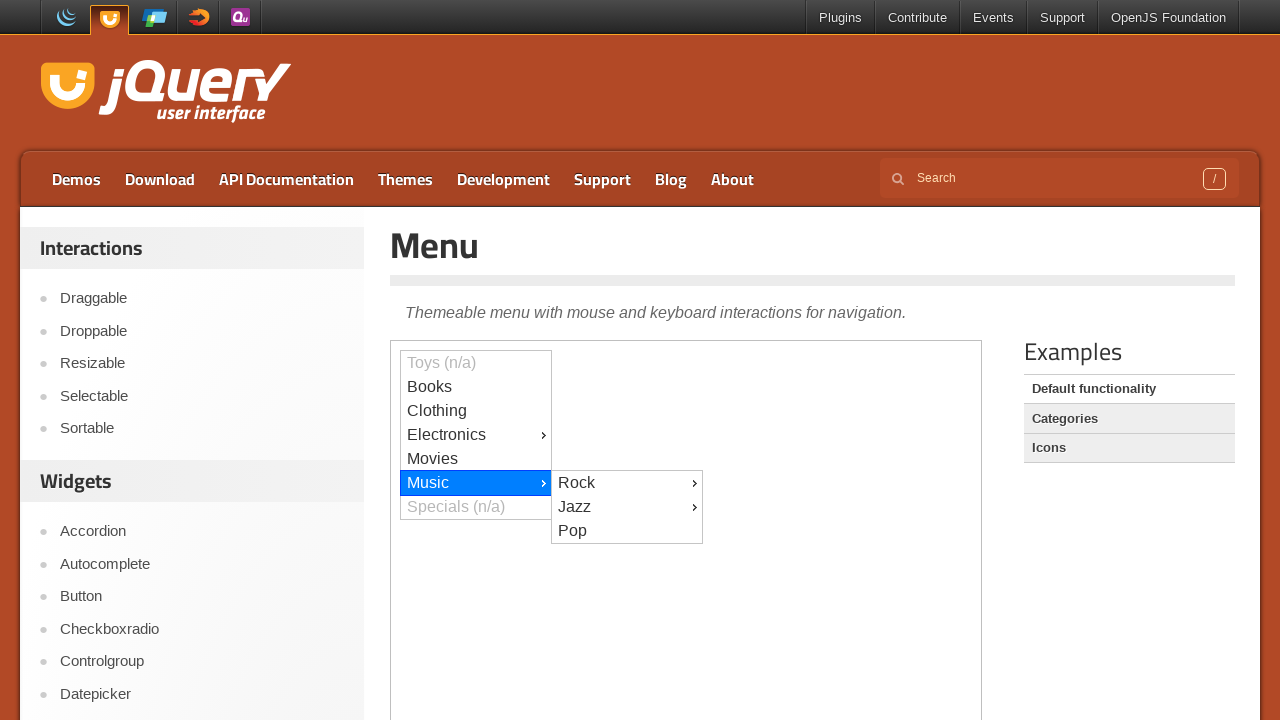

Clicked on Jazz submenu item at (627, 507) on iframe >> nth=0 >> internal:control=enter-frame >> #ui-id-13
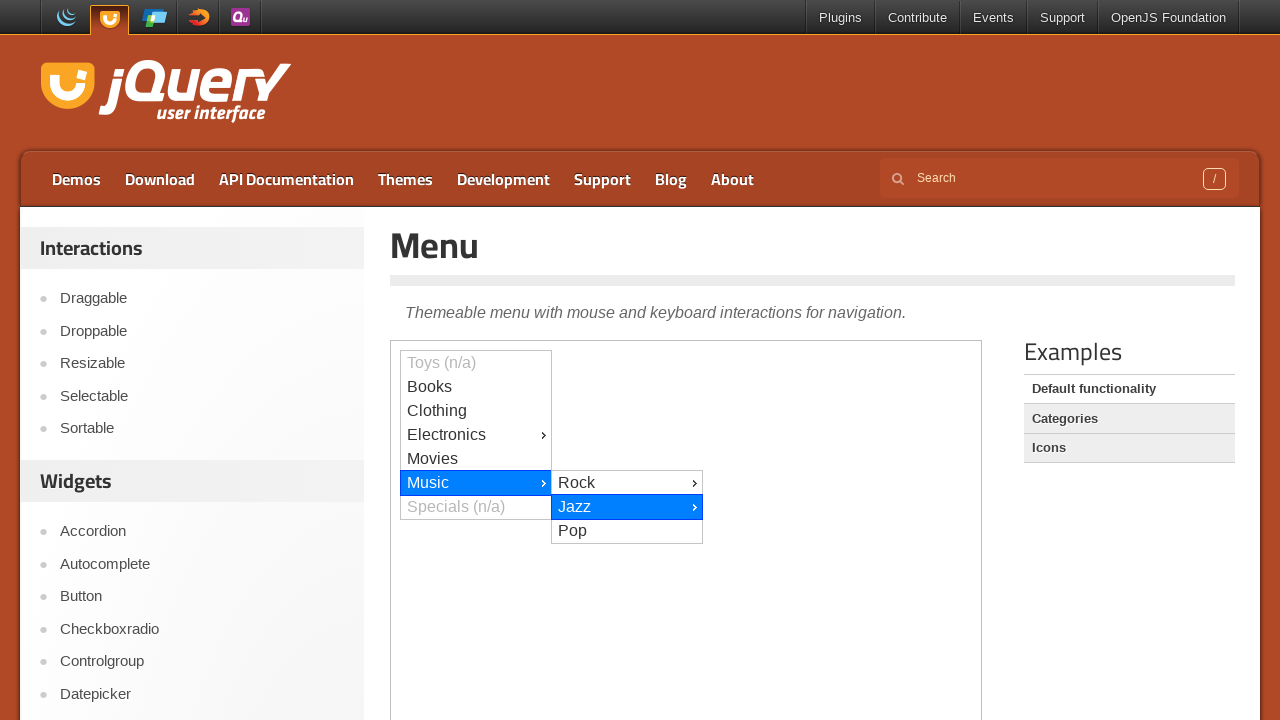

Waited 500ms for Jazz nested submenu to appear
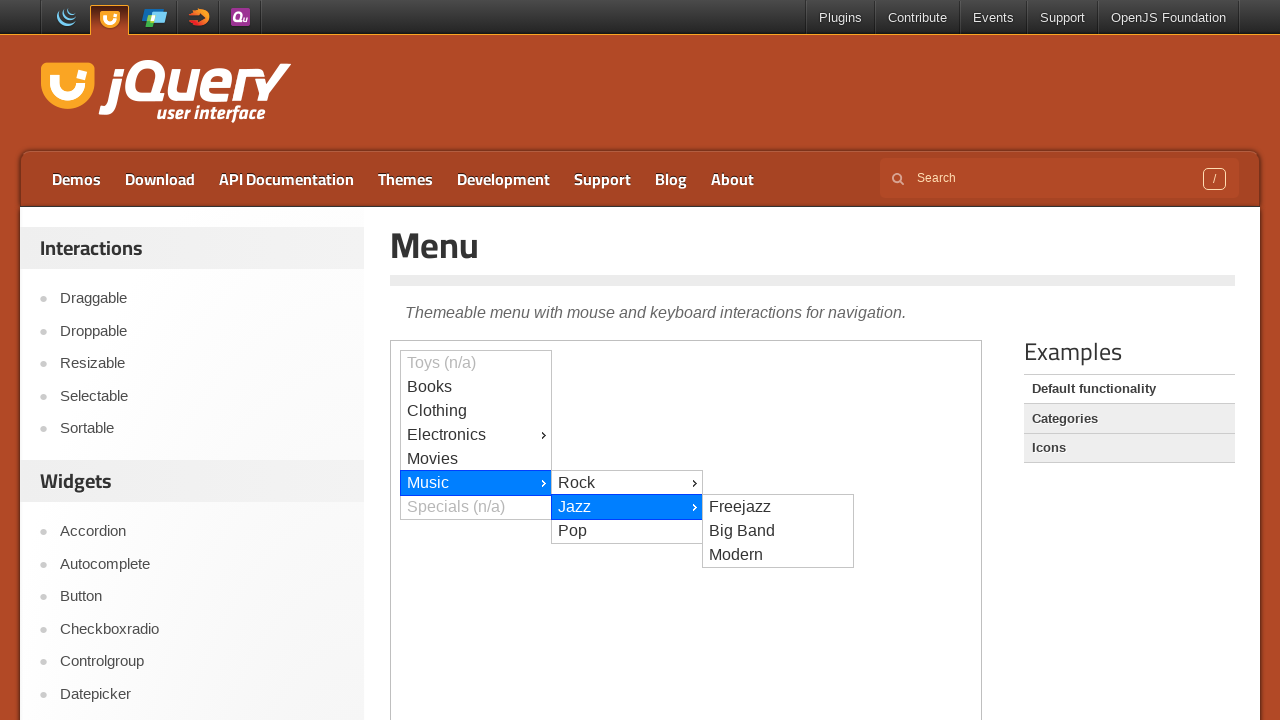

Clicked on Modern submenu item at (778, 555) on iframe >> nth=0 >> internal:control=enter-frame >> #ui-id-16
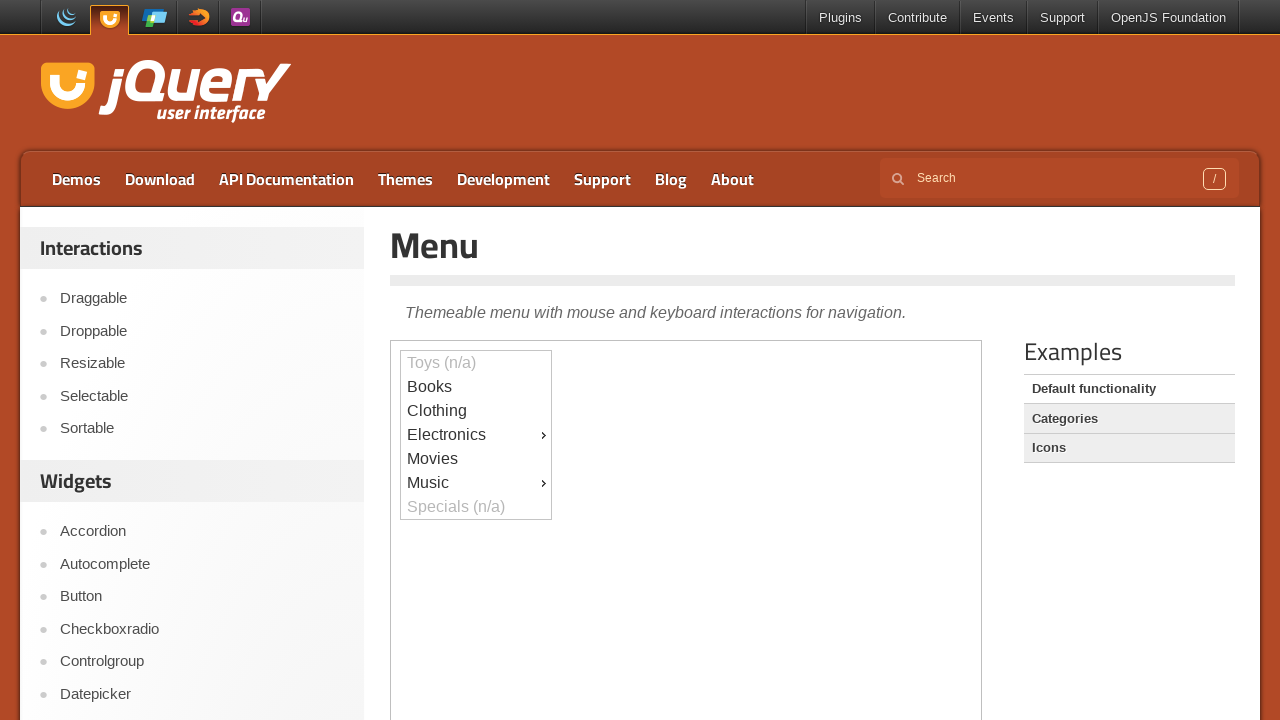

Hovered over Music menu item at (476, 483) on iframe >> nth=0 >> internal:control=enter-frame >> #ui-id-9
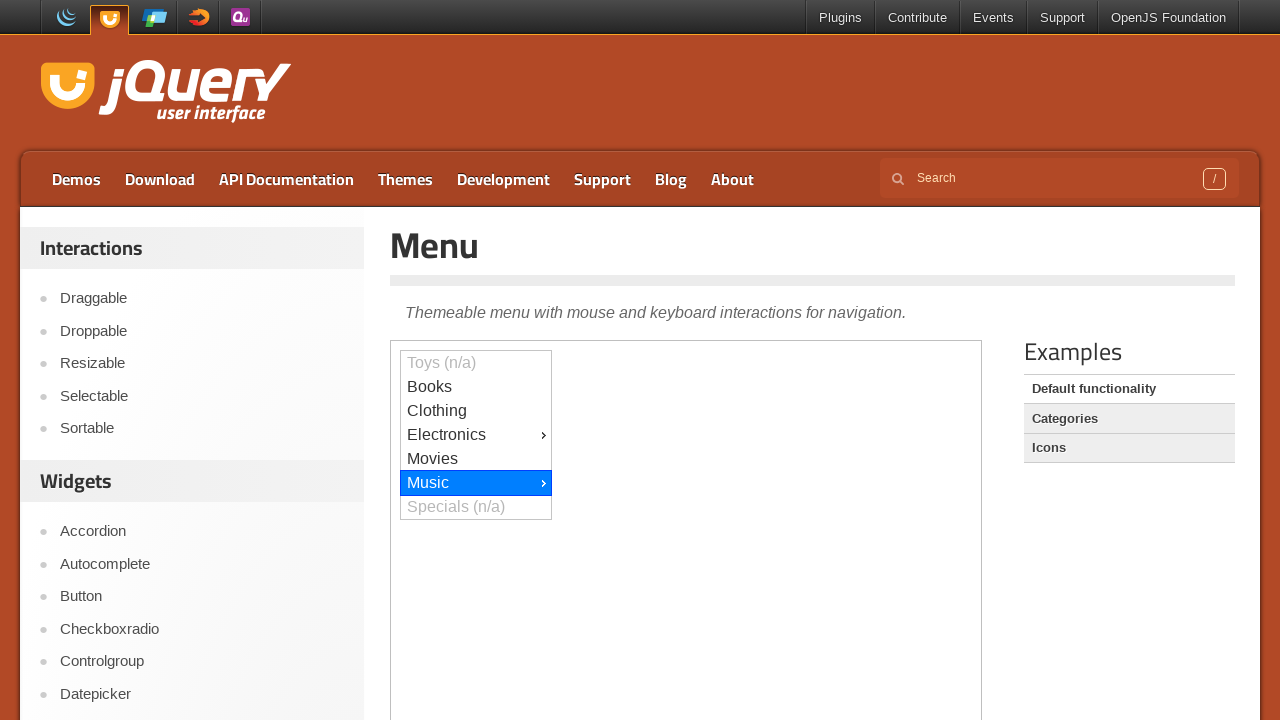

Hovered over Jazz submenu item at (627, 13) on iframe >> nth=0 >> internal:control=enter-frame >> #ui-id-13
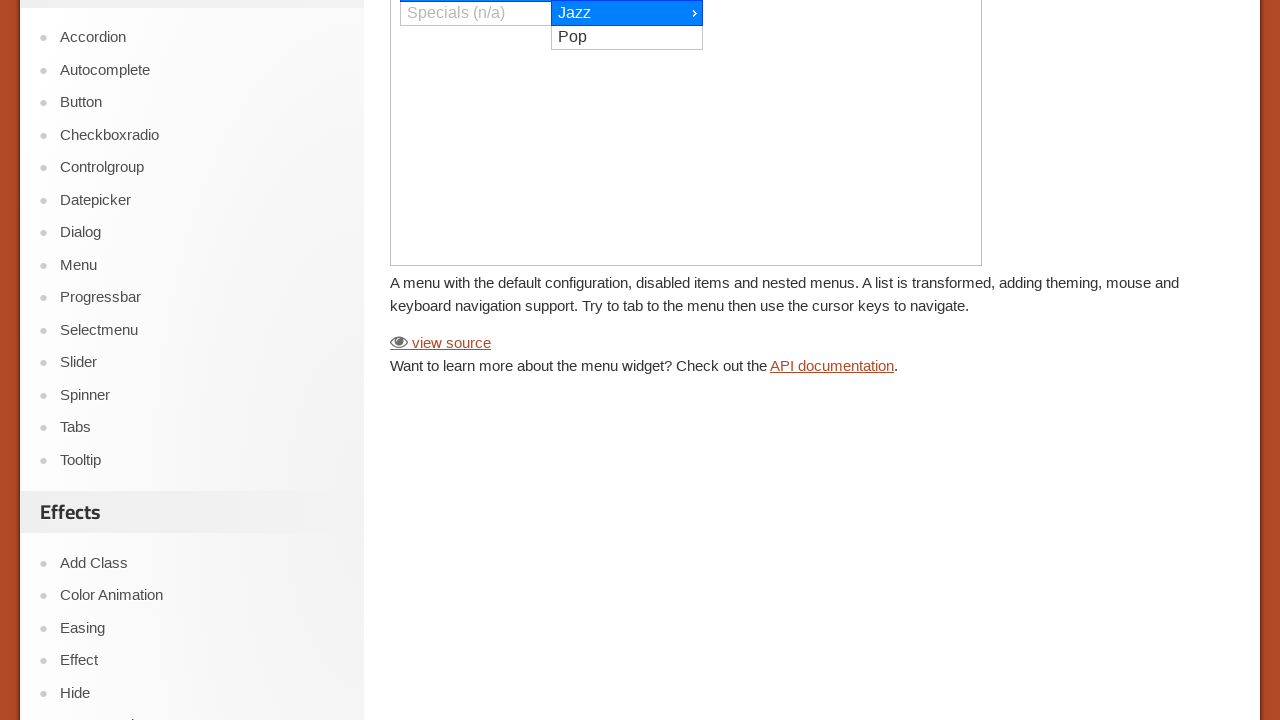

Hovered over Modern submenu item at (778, 13) on iframe >> nth=0 >> internal:control=enter-frame >> #ui-id-16
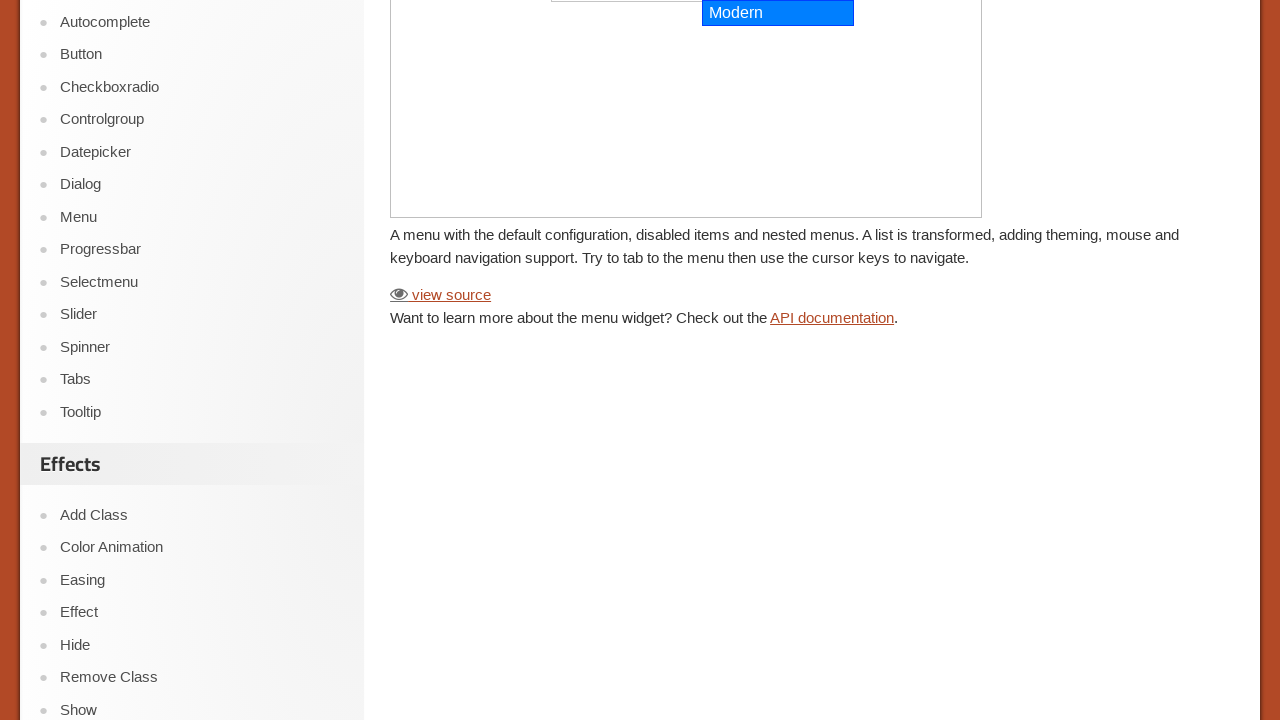

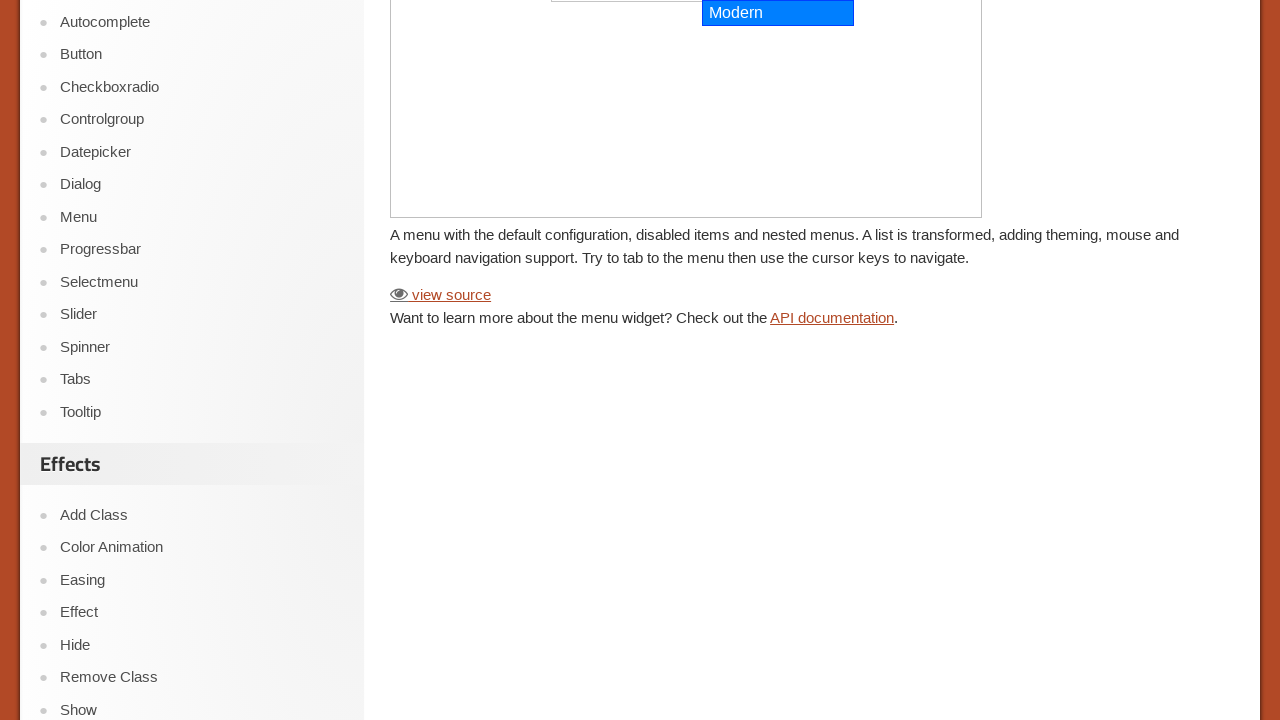